Tests the teacher search functionality on nuevosemestre.com by filling the search input with teacher names and submitting the search form, then verifying the page loads with results.

Starting URL: https://www.nuevosemestre.com/

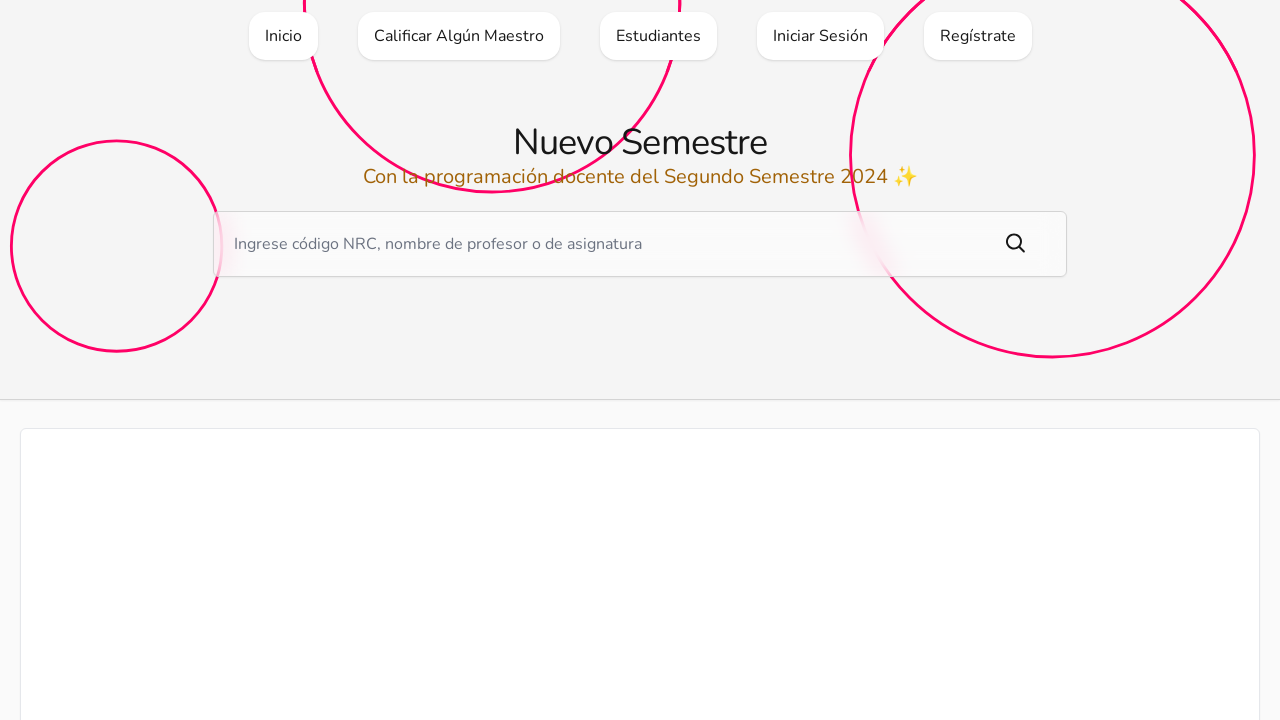

Filled search input with teacher name 'Juan Pérez García' on input[name="query"]
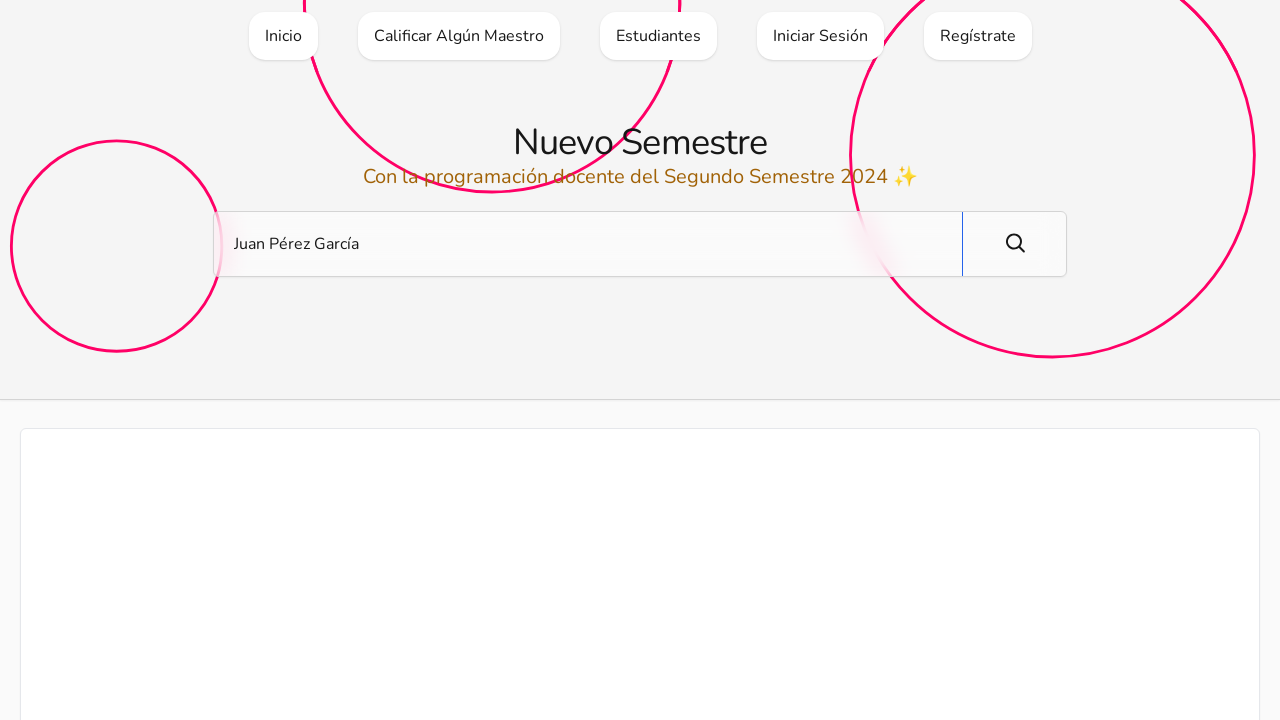

Clicked search submit button at (1014, 244) on button[type="submit"]
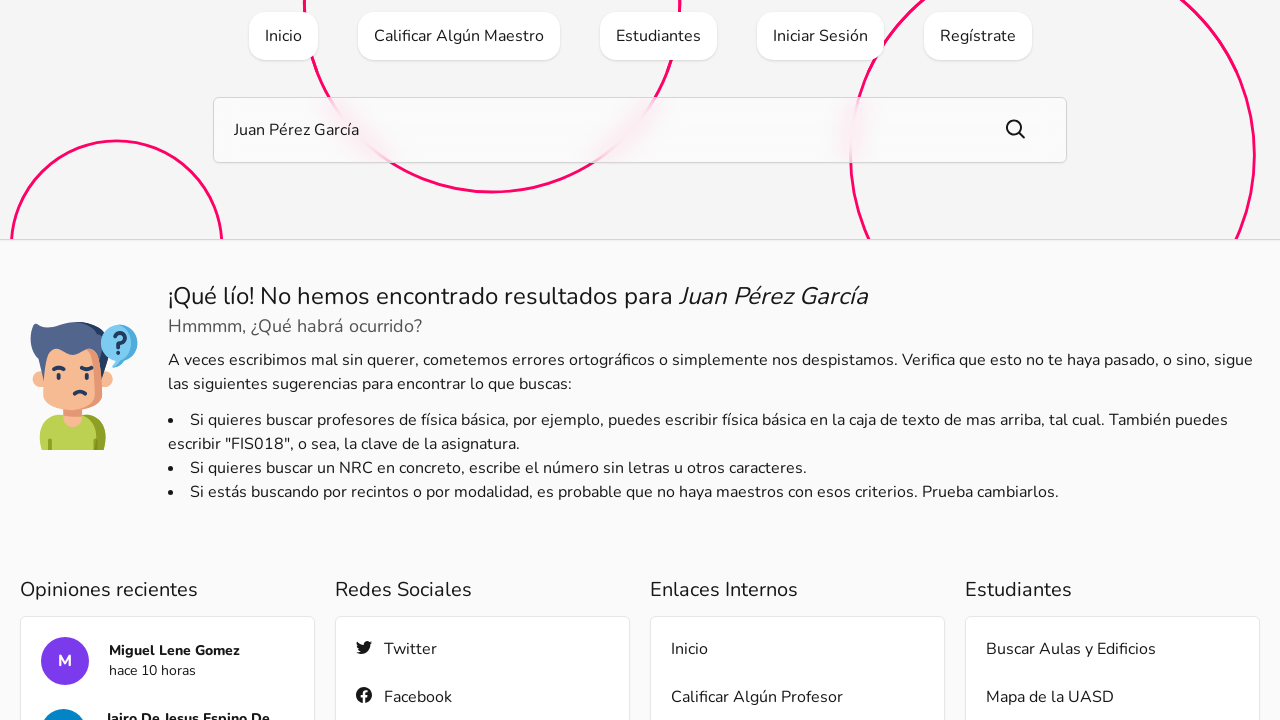

Search results page loaded (networkidle)
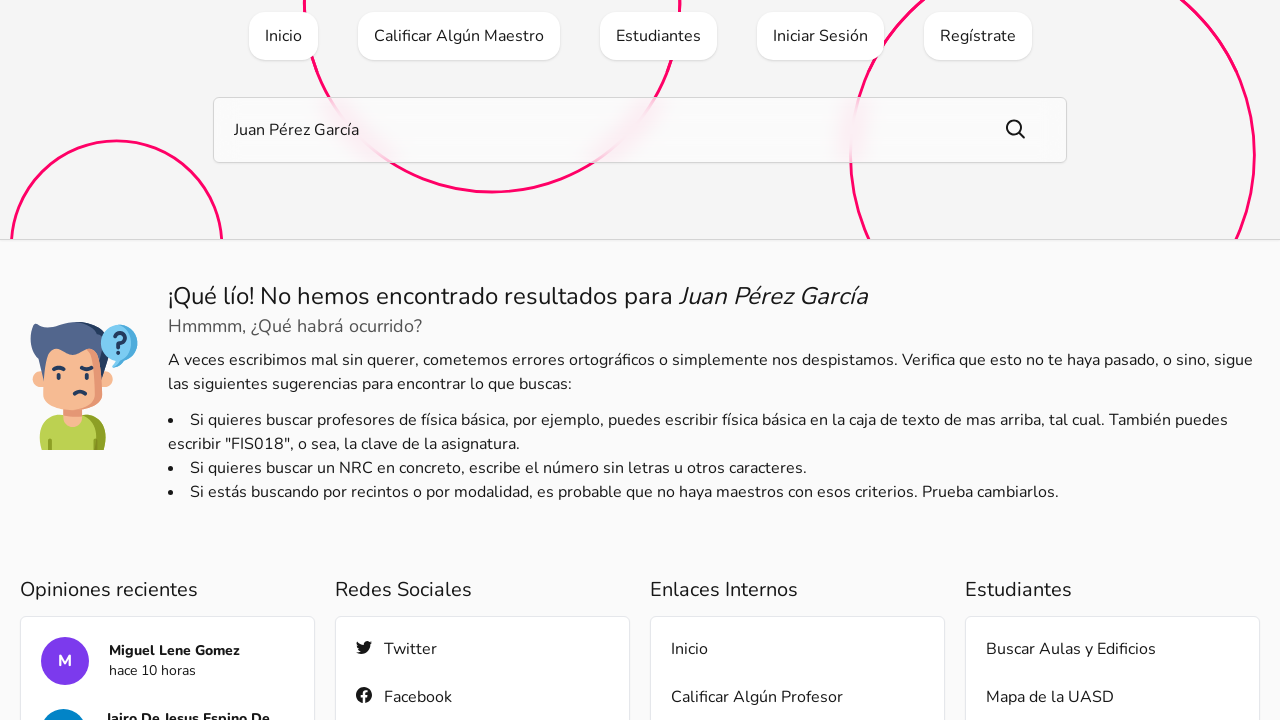

Cleared search input field for next search on input[name="query"]
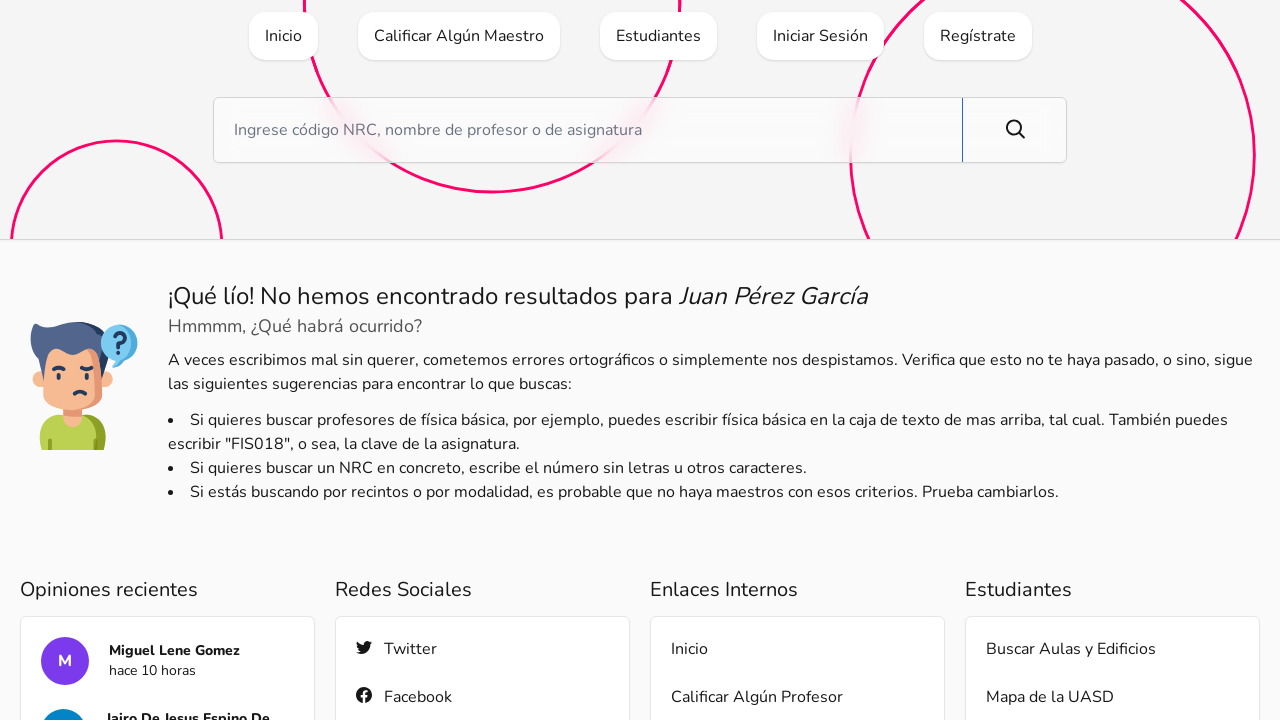

Filled search input with teacher name 'María Santos Rodríguez' on input[name="query"]
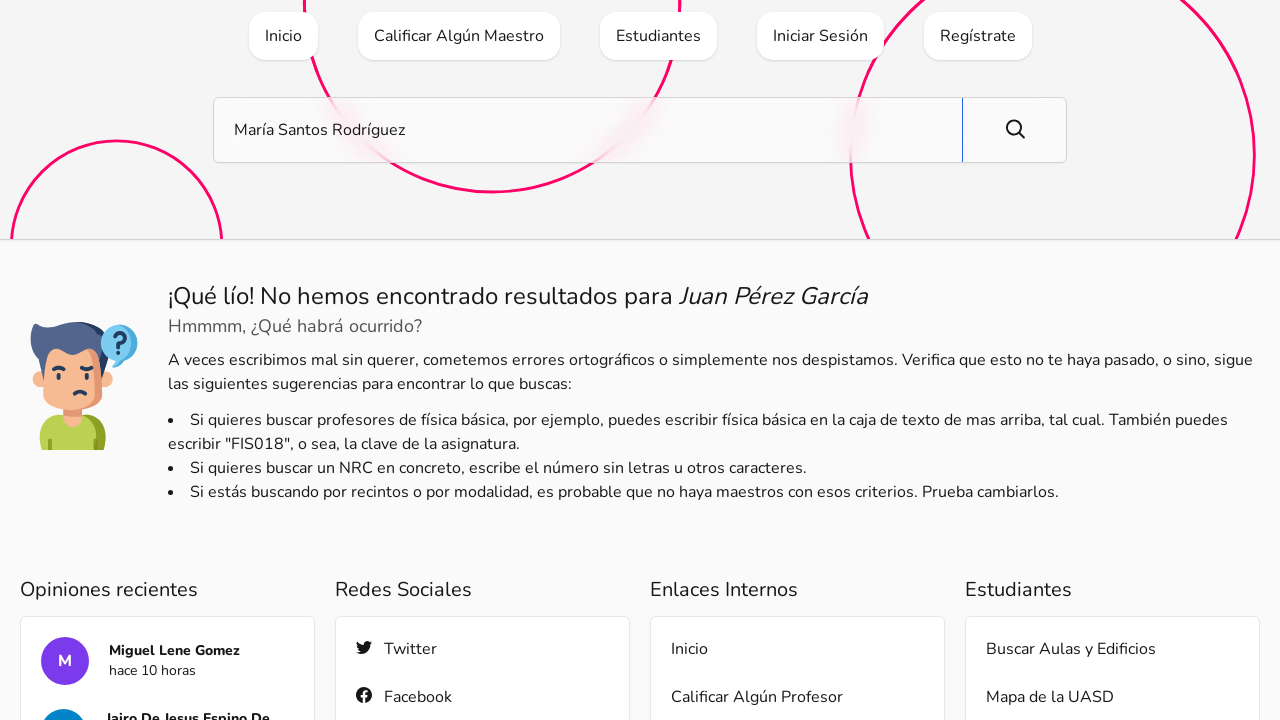

Clicked search submit button at (1014, 130) on button[type="submit"]
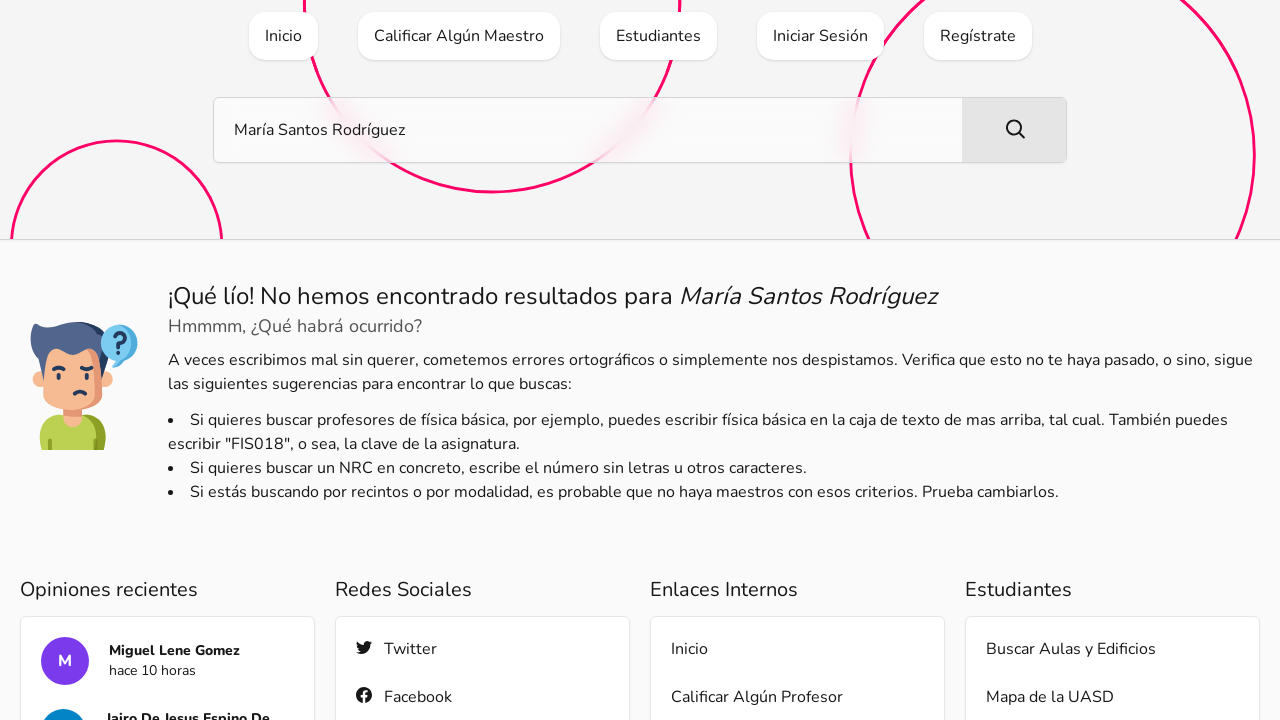

Search results page loaded (networkidle)
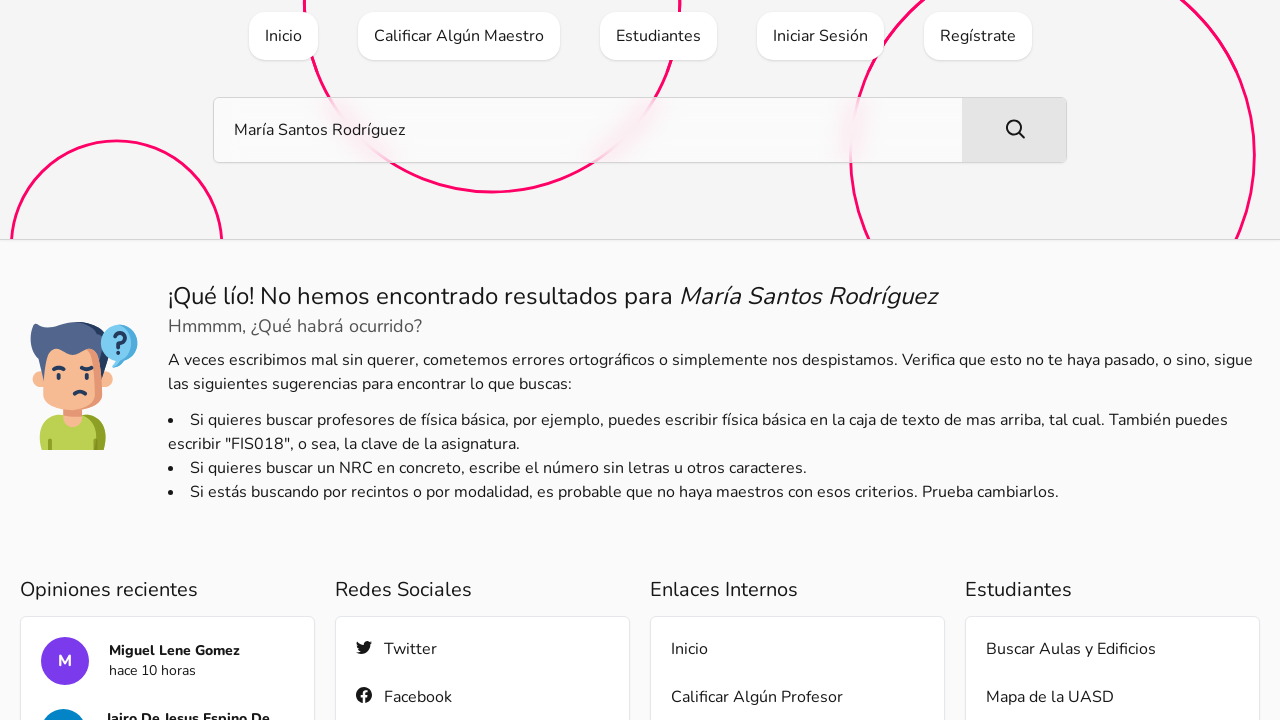

Cleared search input field for next search on input[name="query"]
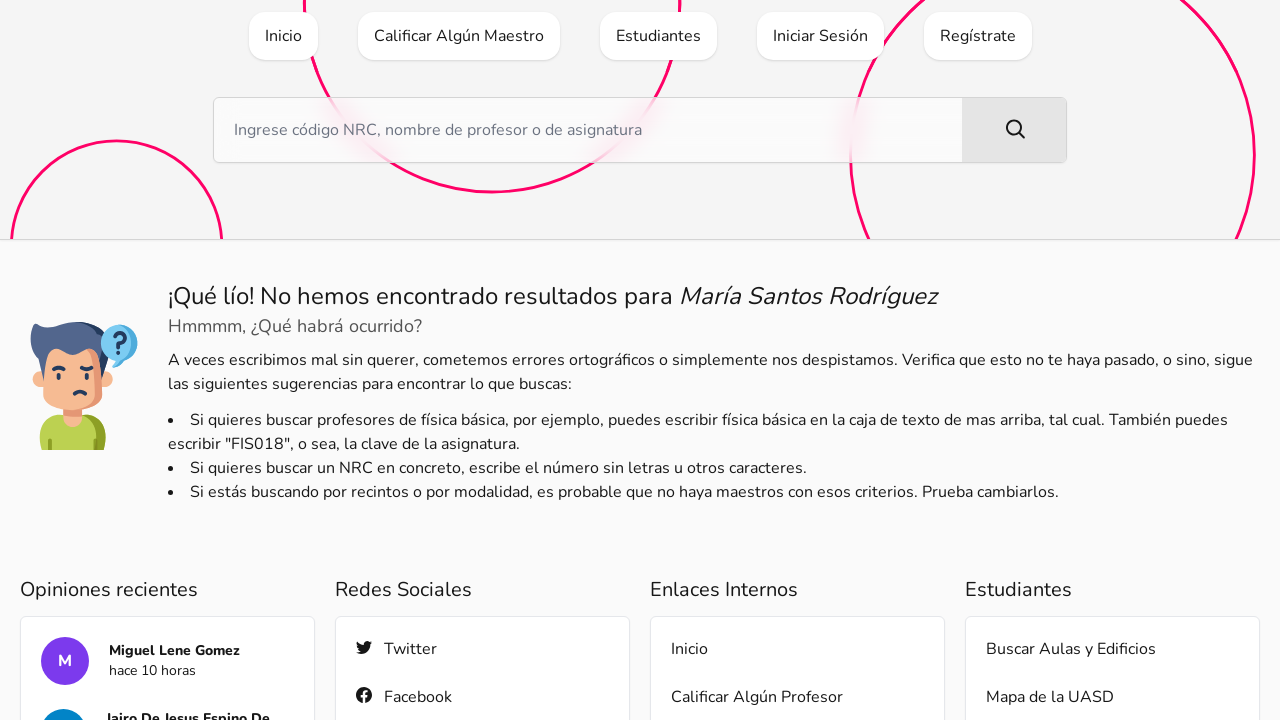

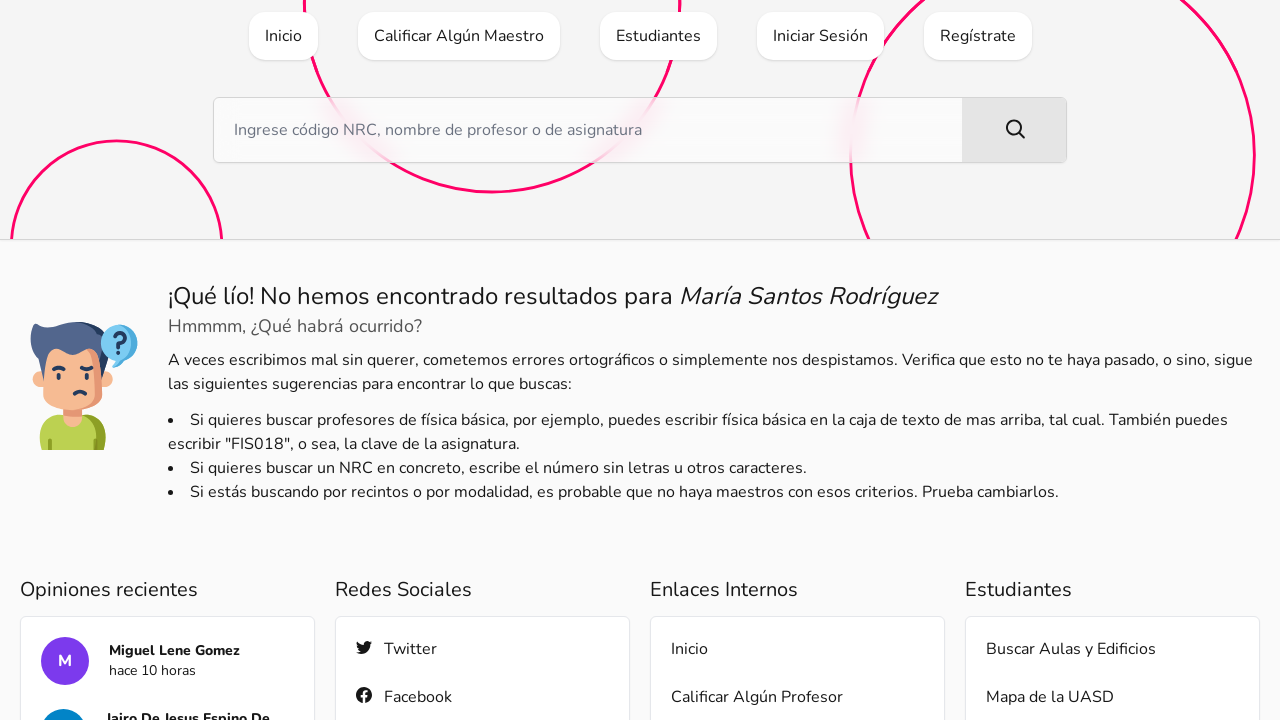